Tests JavaScript confirm alert by clicking a button, verifying the alert text, and dismissing it

Starting URL: http://the-internet.herokuapp.com/javascript_alerts

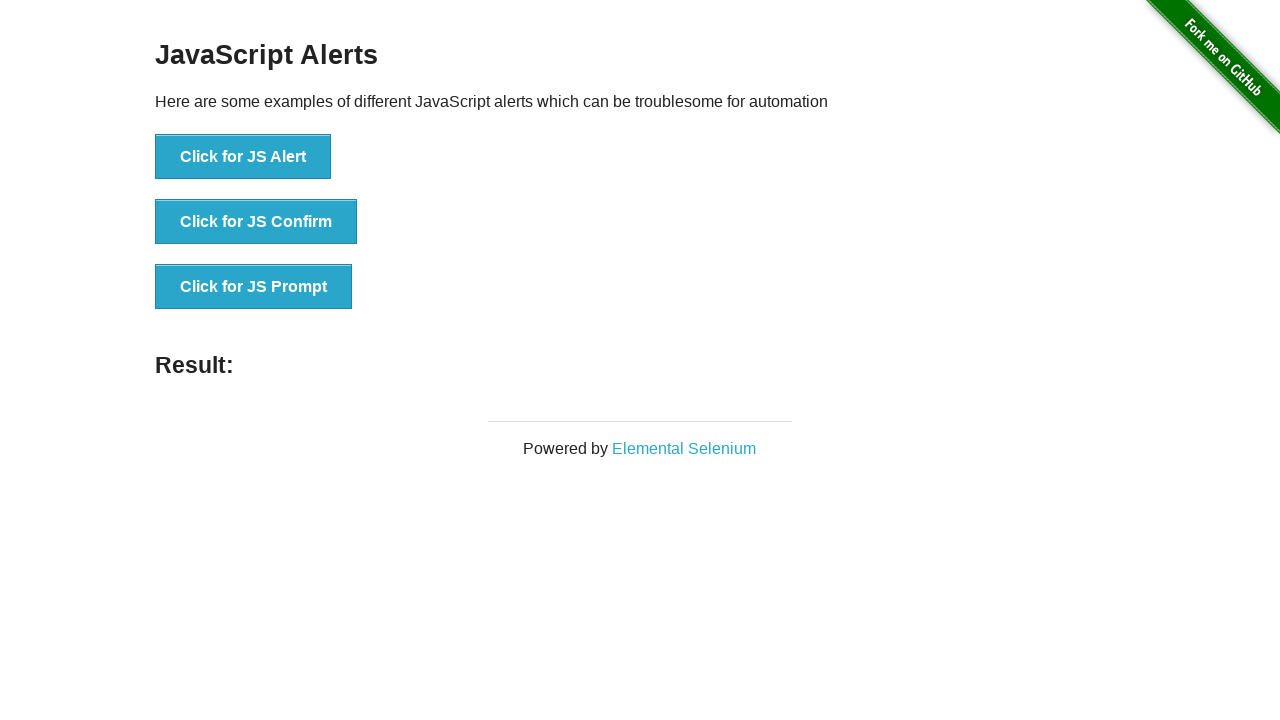

Verified confirm alert text is 'I am a JS Confirm'
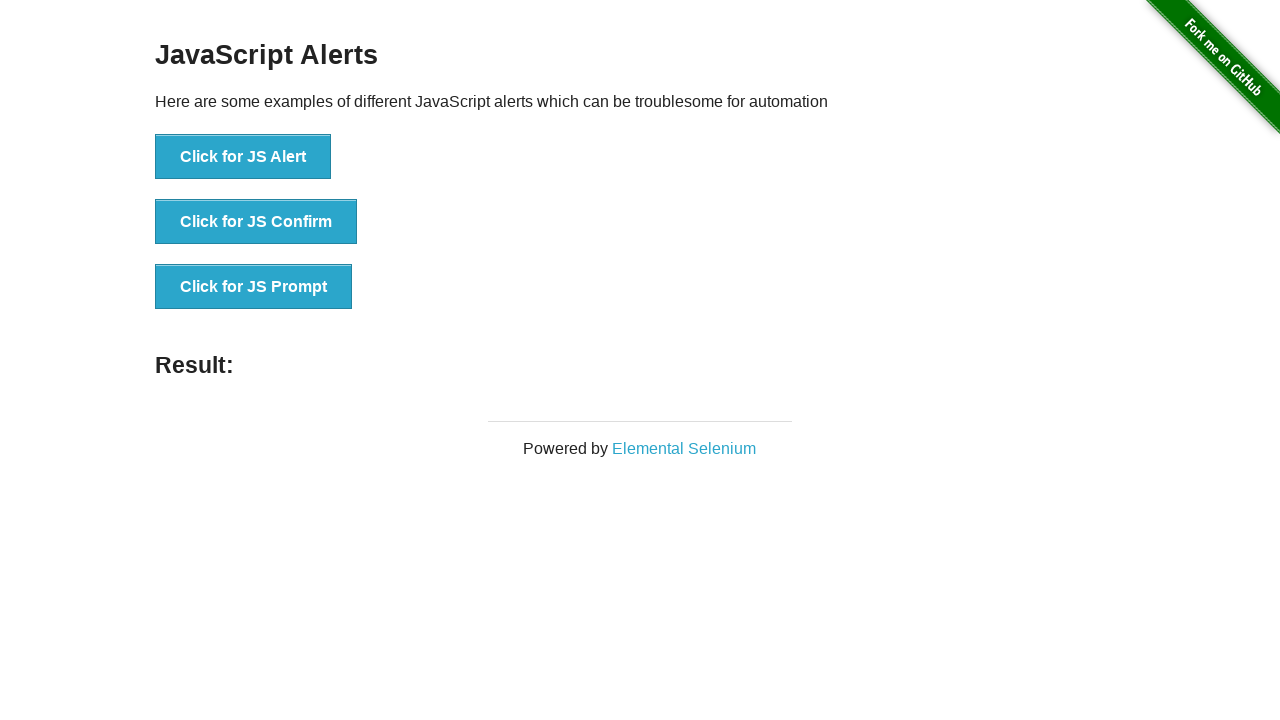

Clicked button to trigger JS Confirm alert at (256, 222) on xpath=//button[. = 'Click for JS Confirm']
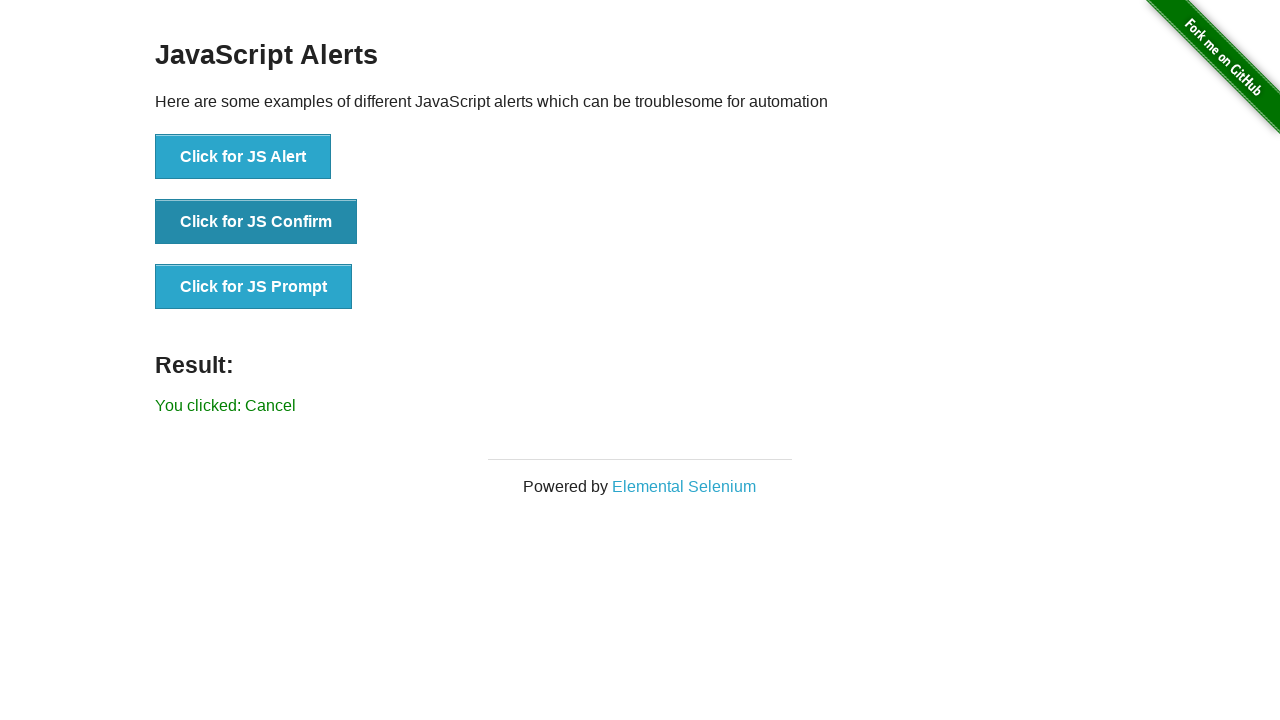

Confirm alert result text appeared on page
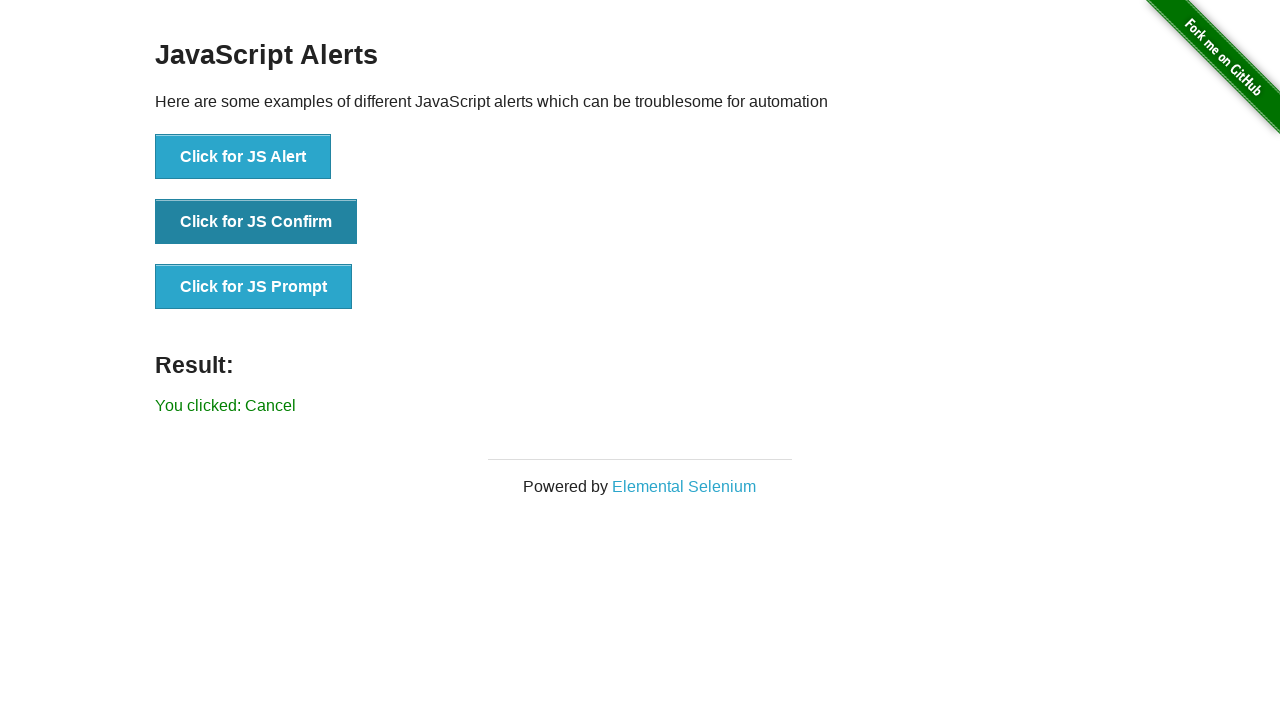

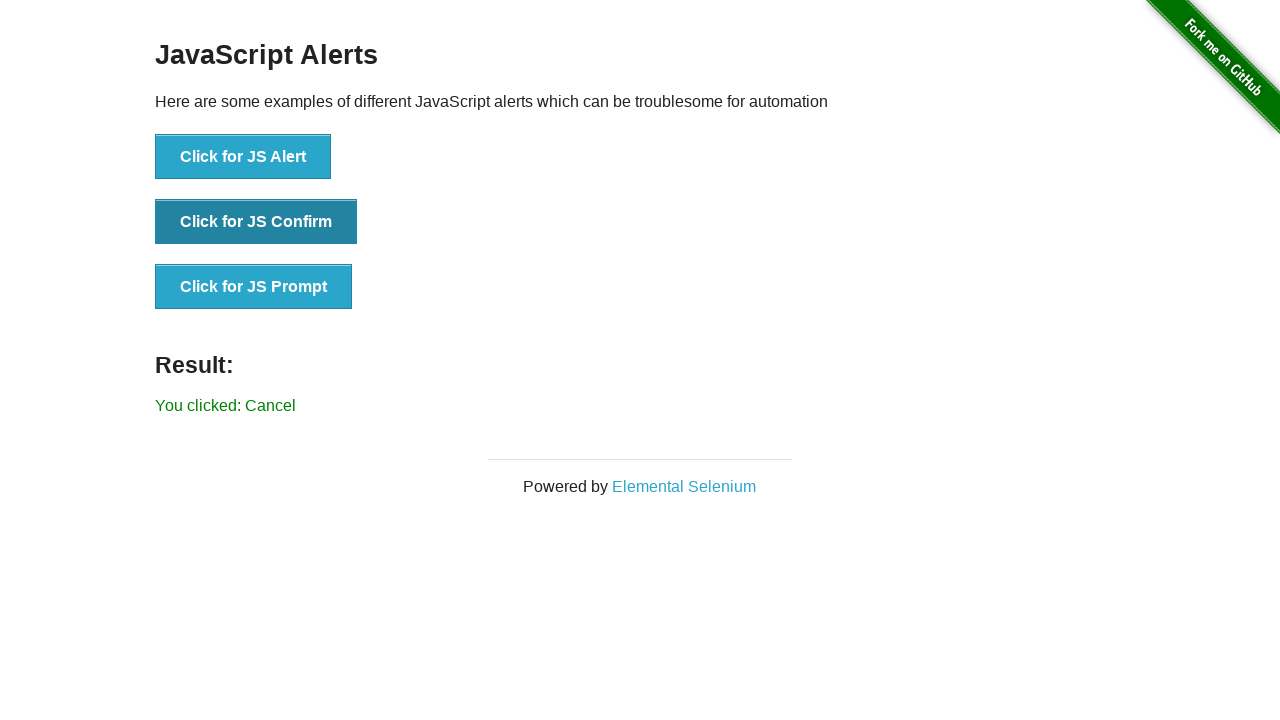